Tests the shopping flow on DemoBlaze by navigating to Laptops category, selecting a MacBook Air, adding it to cart, and verifying the cart contains the item

Starting URL: https://www.demoblaze.com/

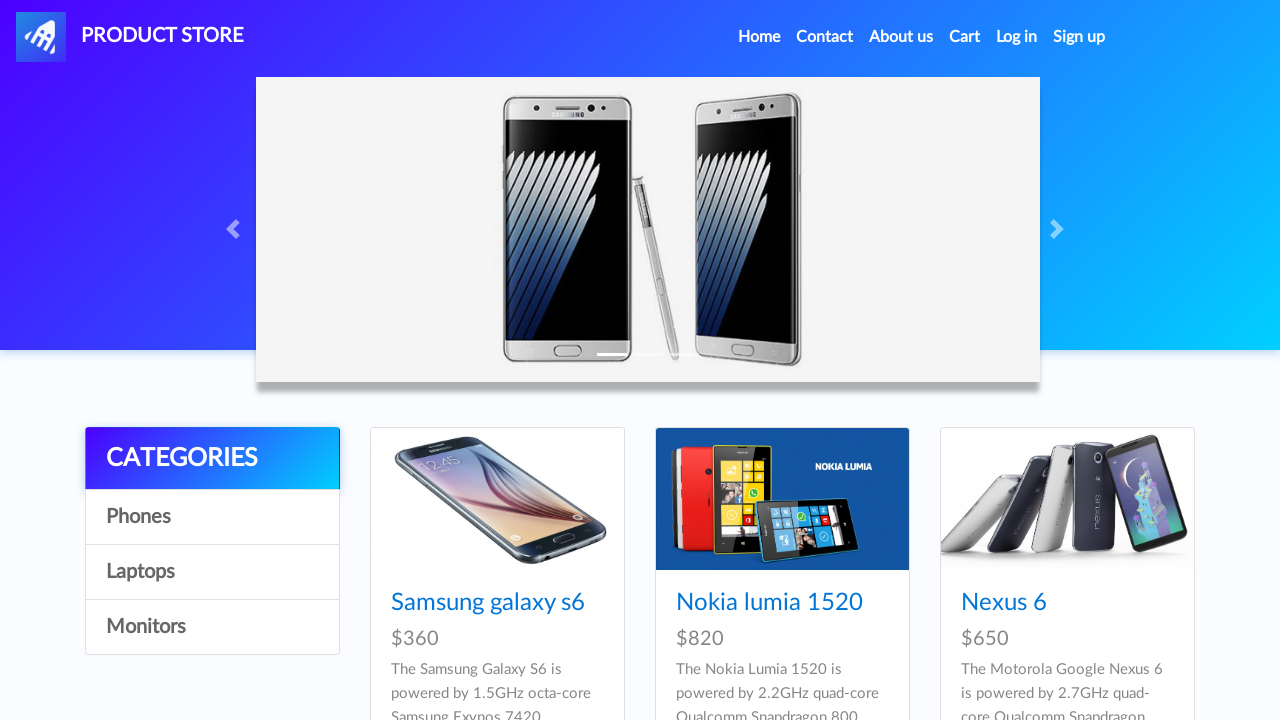

Clicked on Laptops category at (212, 572) on text=Laptops
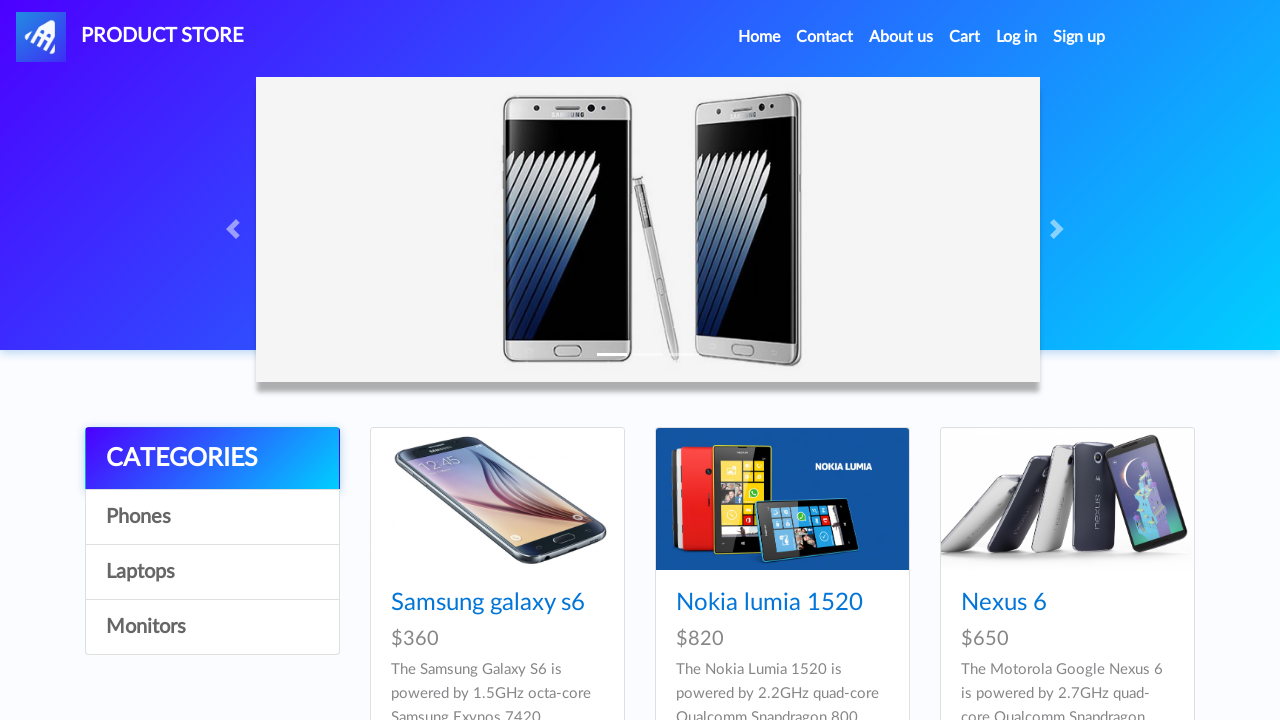

Waited for products to load
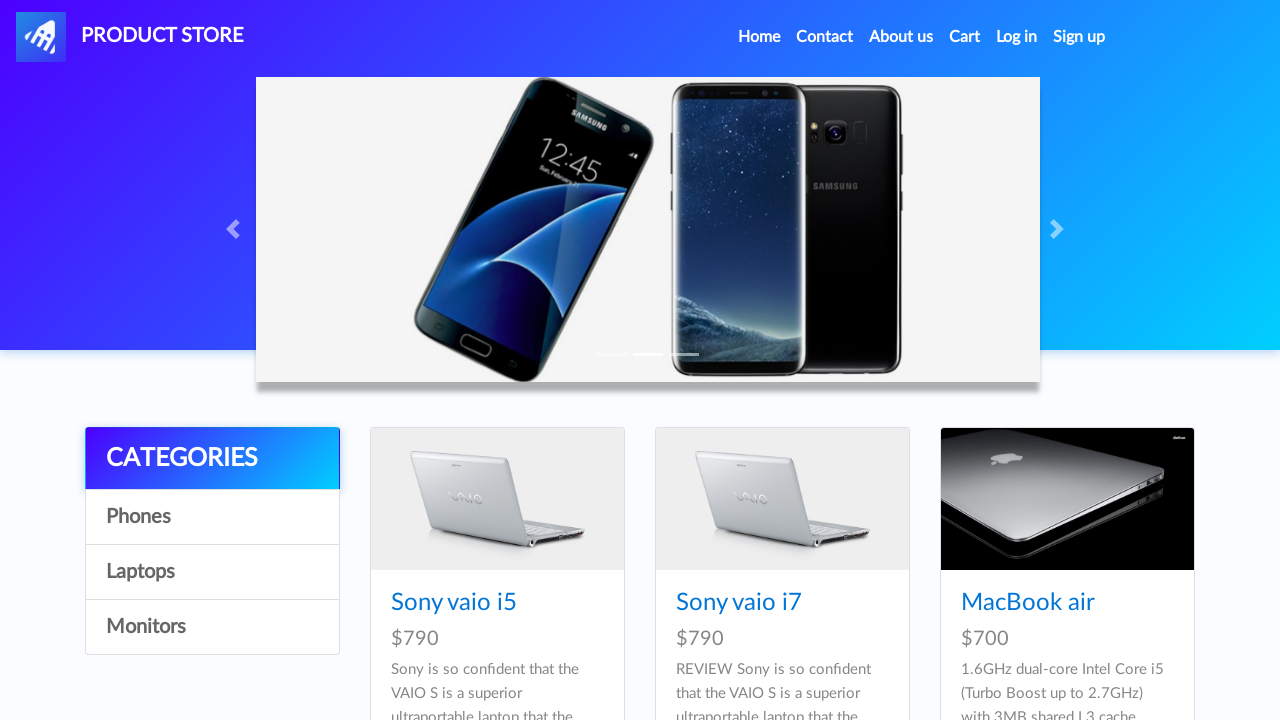

Clicked on MacBook Air product at (1028, 603) on text=MacBook air
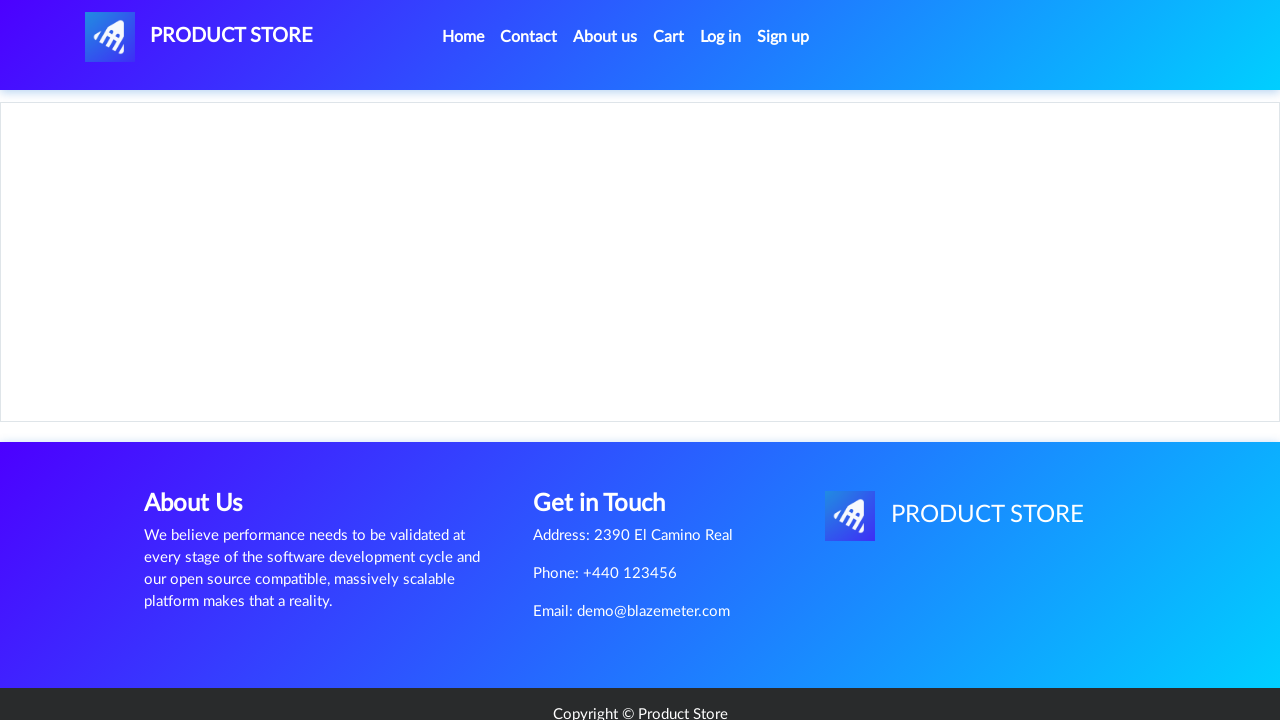

Waited for product page to load
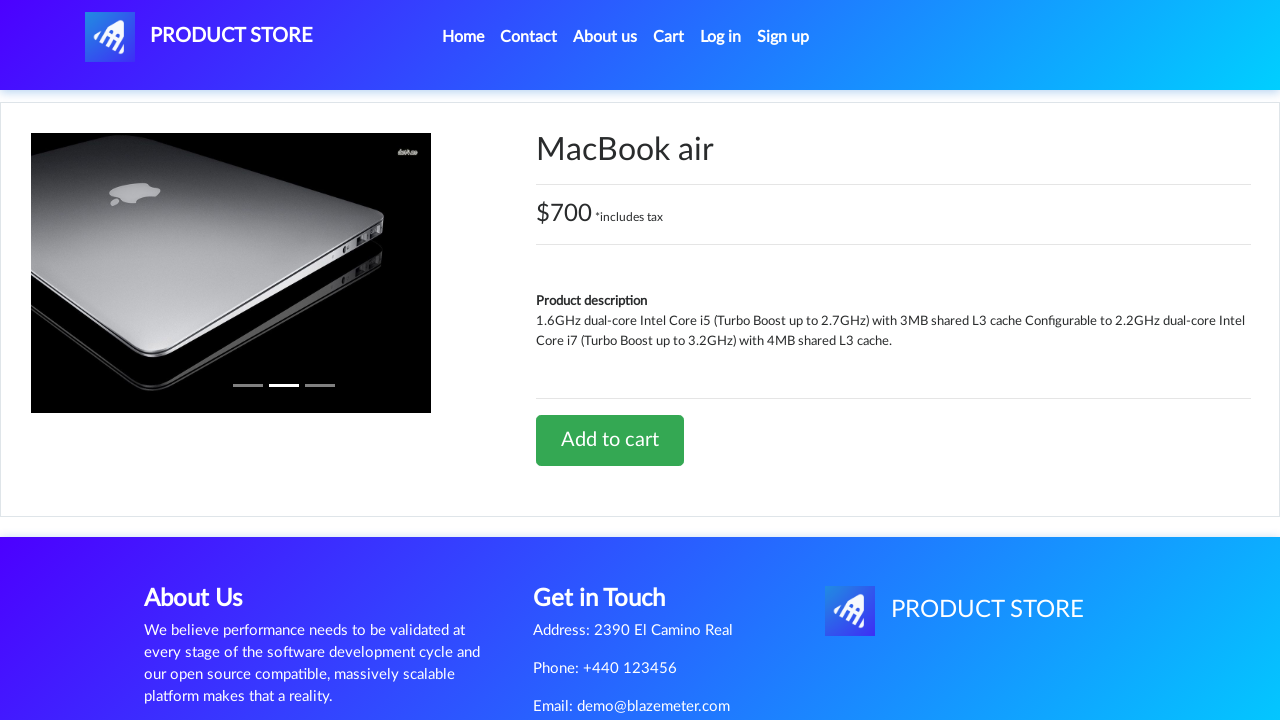

Clicked Add to cart button at (610, 440) on text=Add to cart
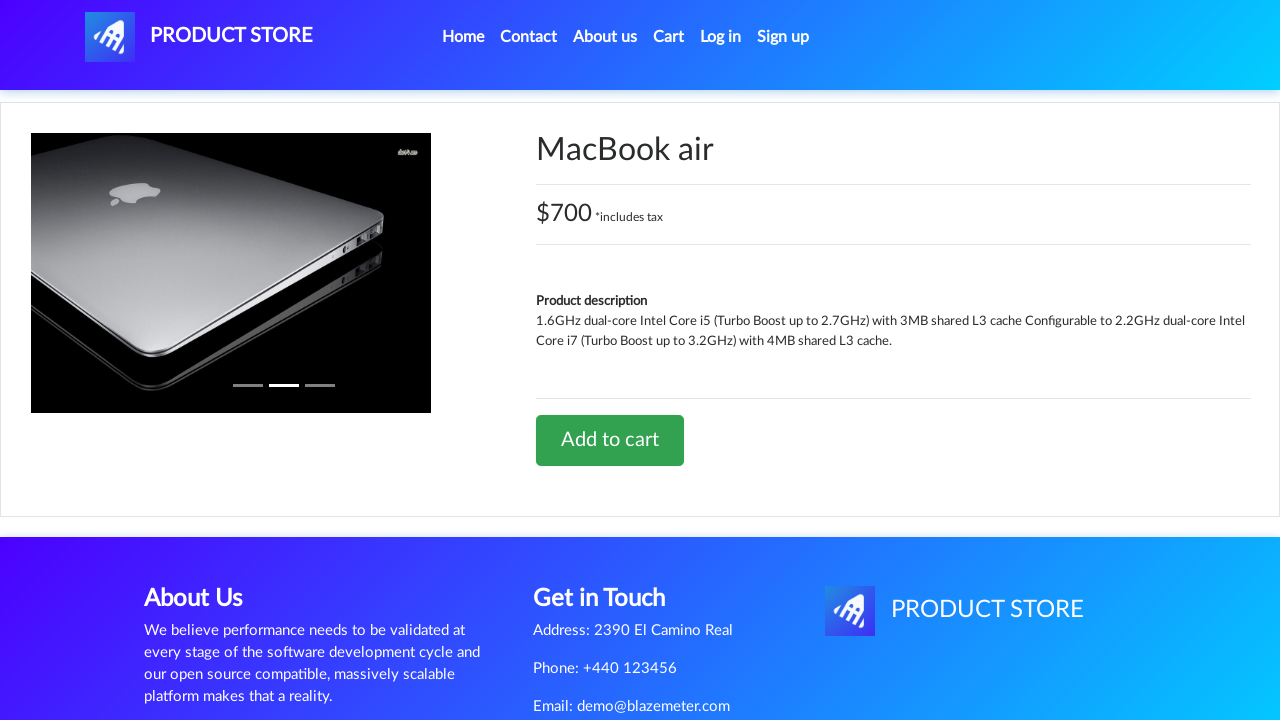

Set up dialog handler to accept alerts
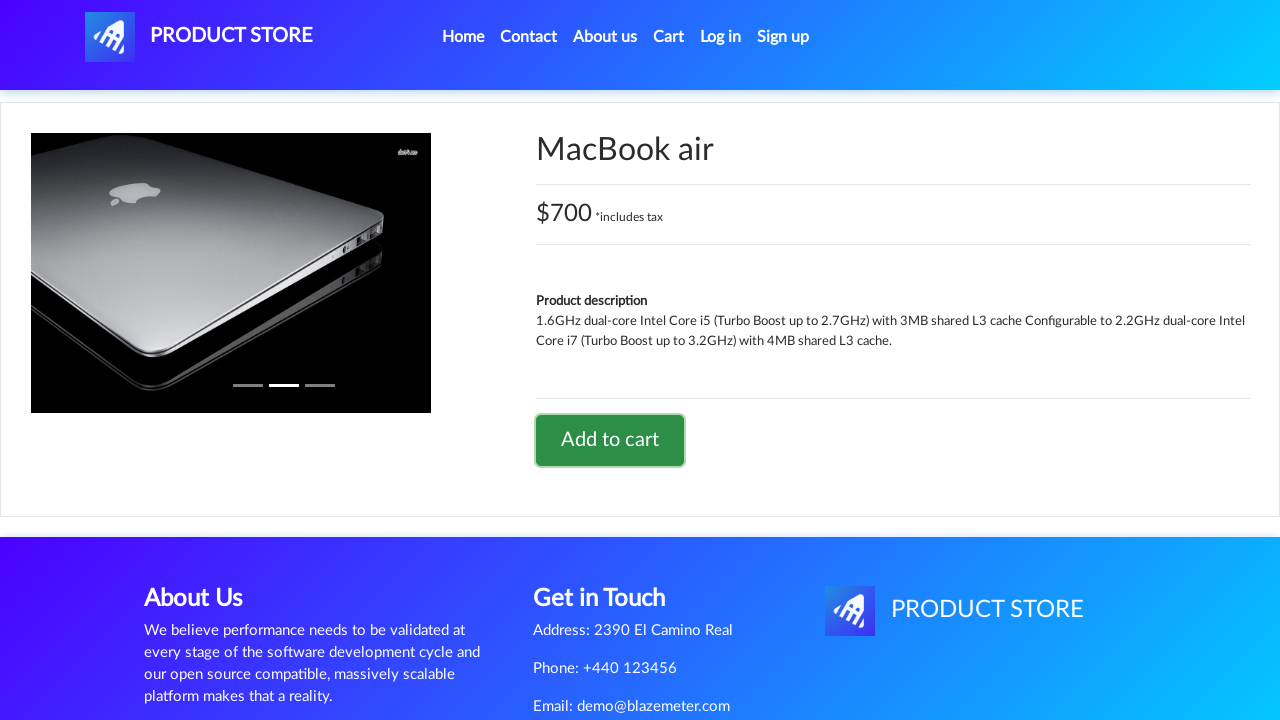

Waited for alert popup to be processed
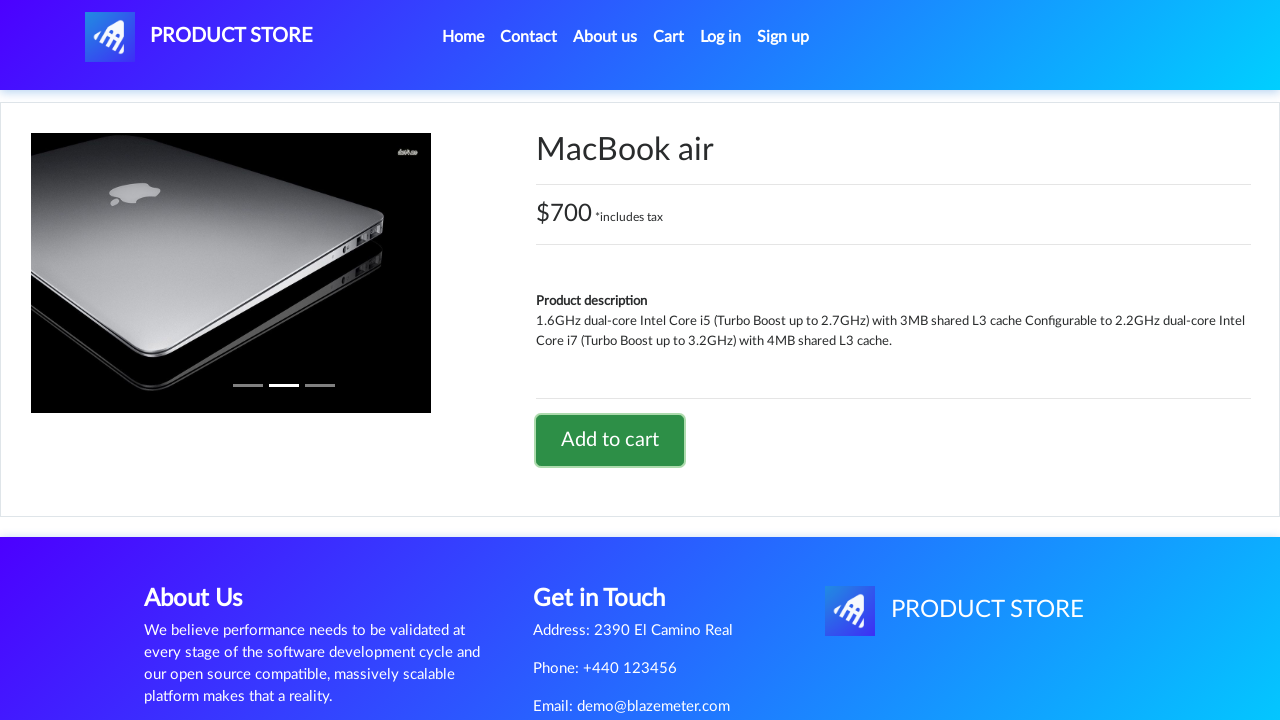

Clicked on Cart button at (669, 37) on text=Cart
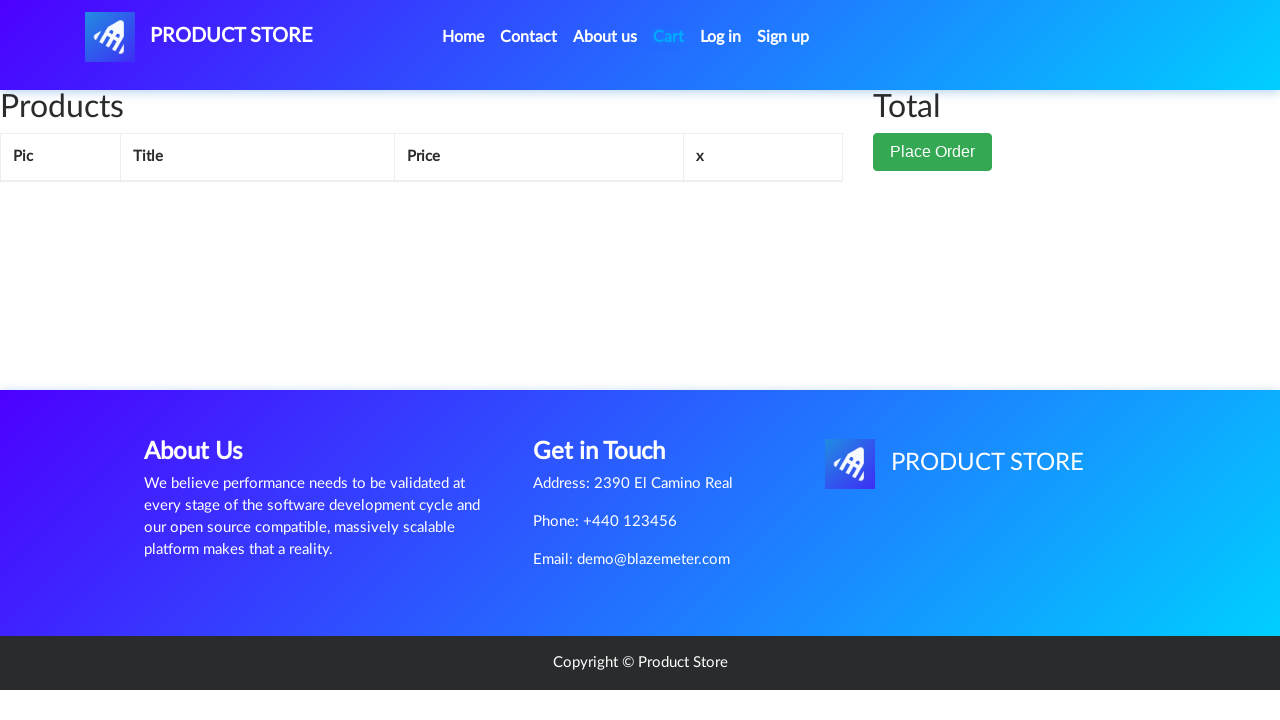

Cart loaded and MacBook Air item is visible
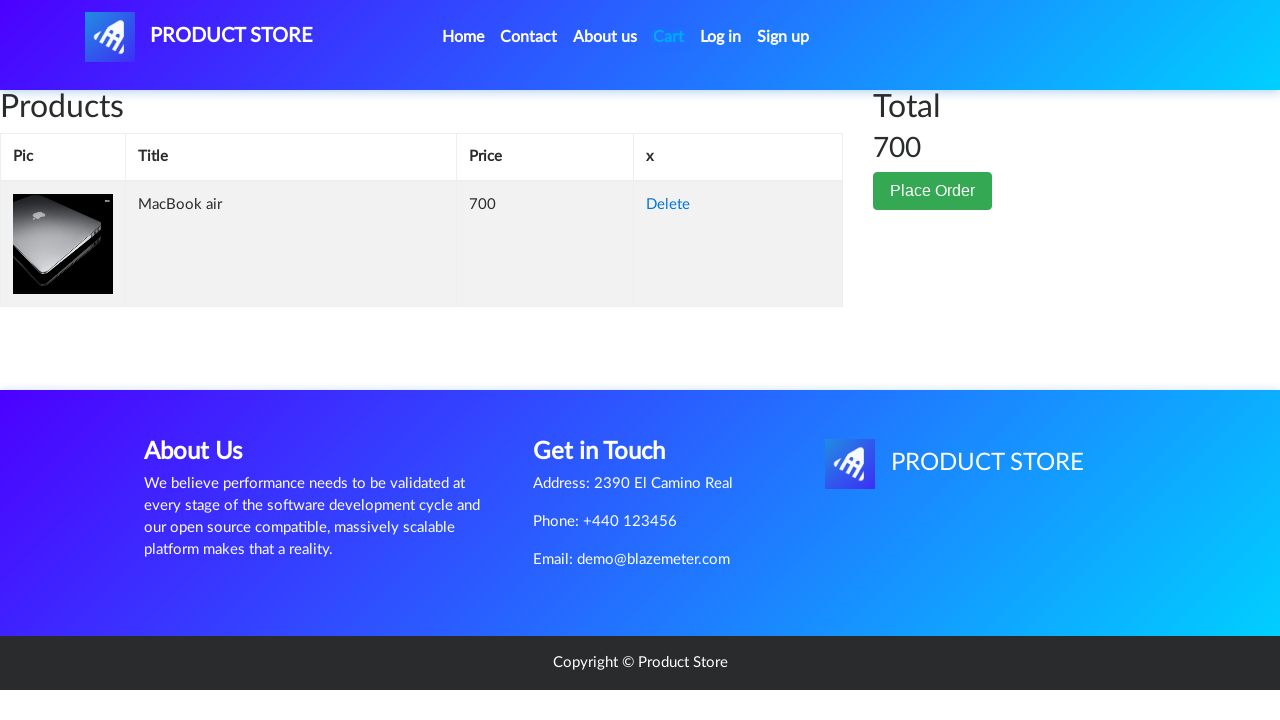

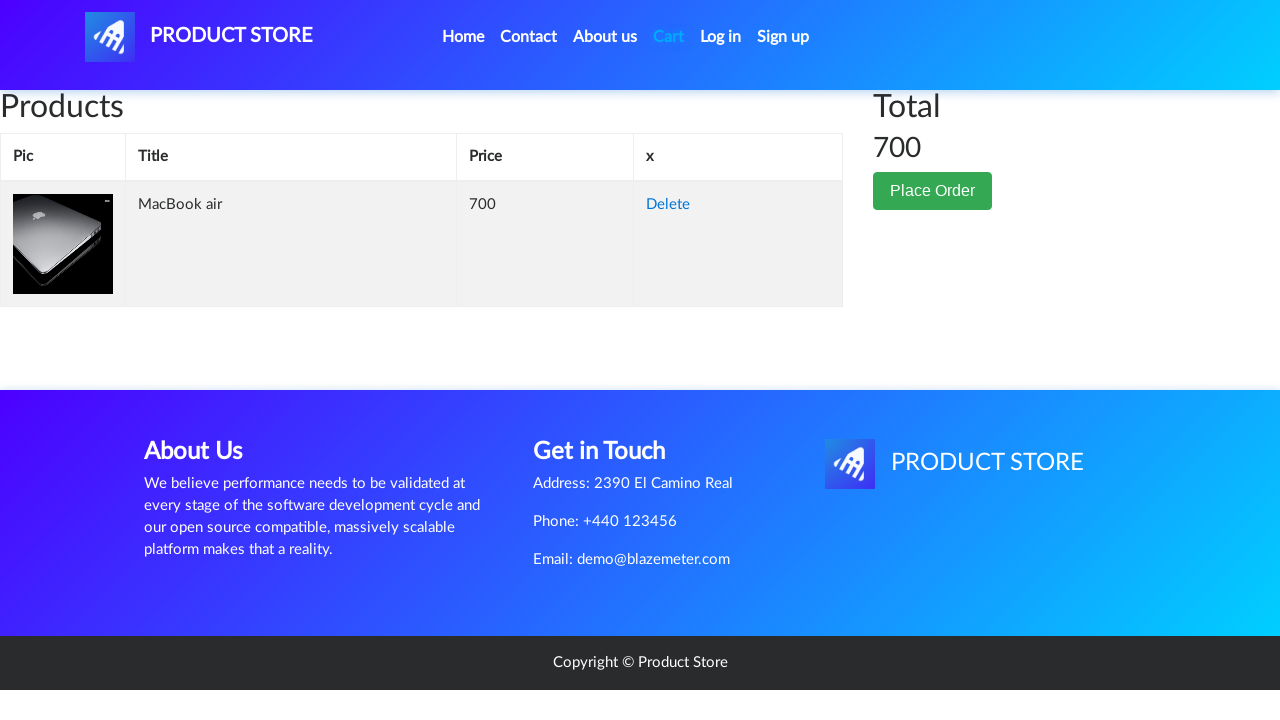